Automates a math challenge form by extracting a value from an element attribute, calculating the answer, and submitting the form with checkbox and radio button selections

Starting URL: http://suninjuly.github.io/get_attribute.html

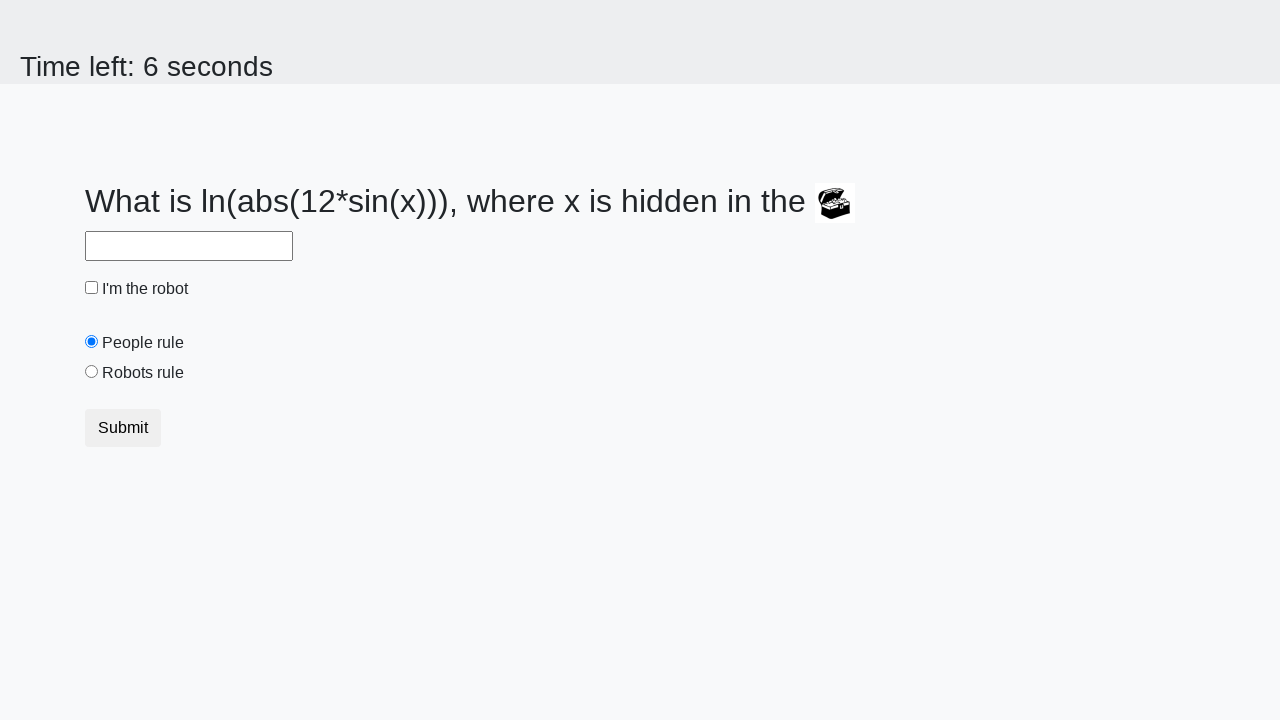

Located treasure element with ID 'treasure'
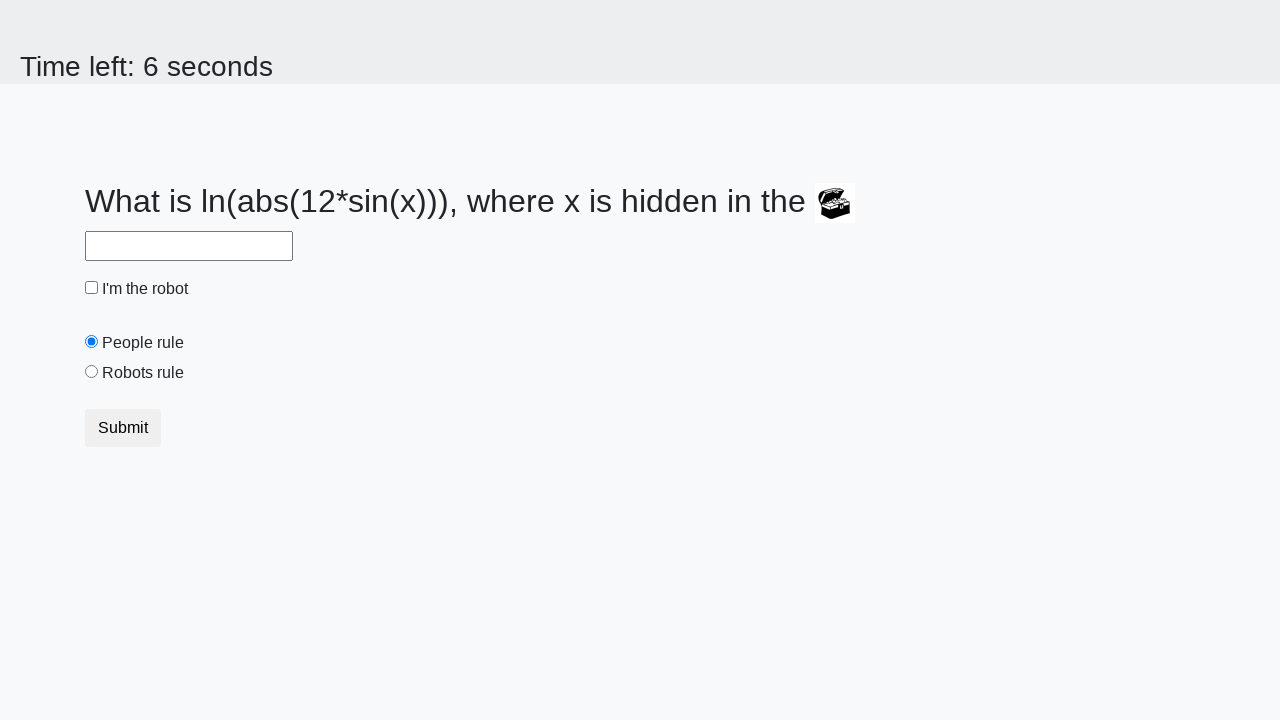

Extracted 'valuex' attribute value: 44
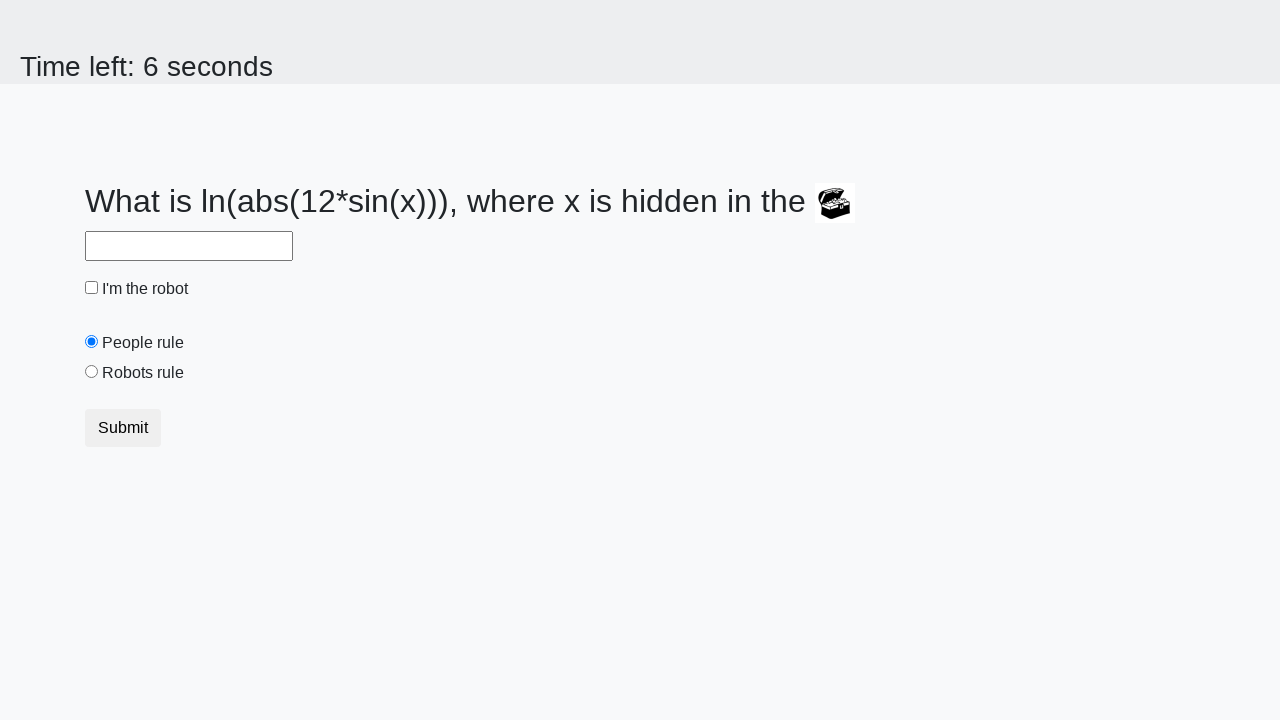

Calculated answer using math formula: -1.5491752325109052
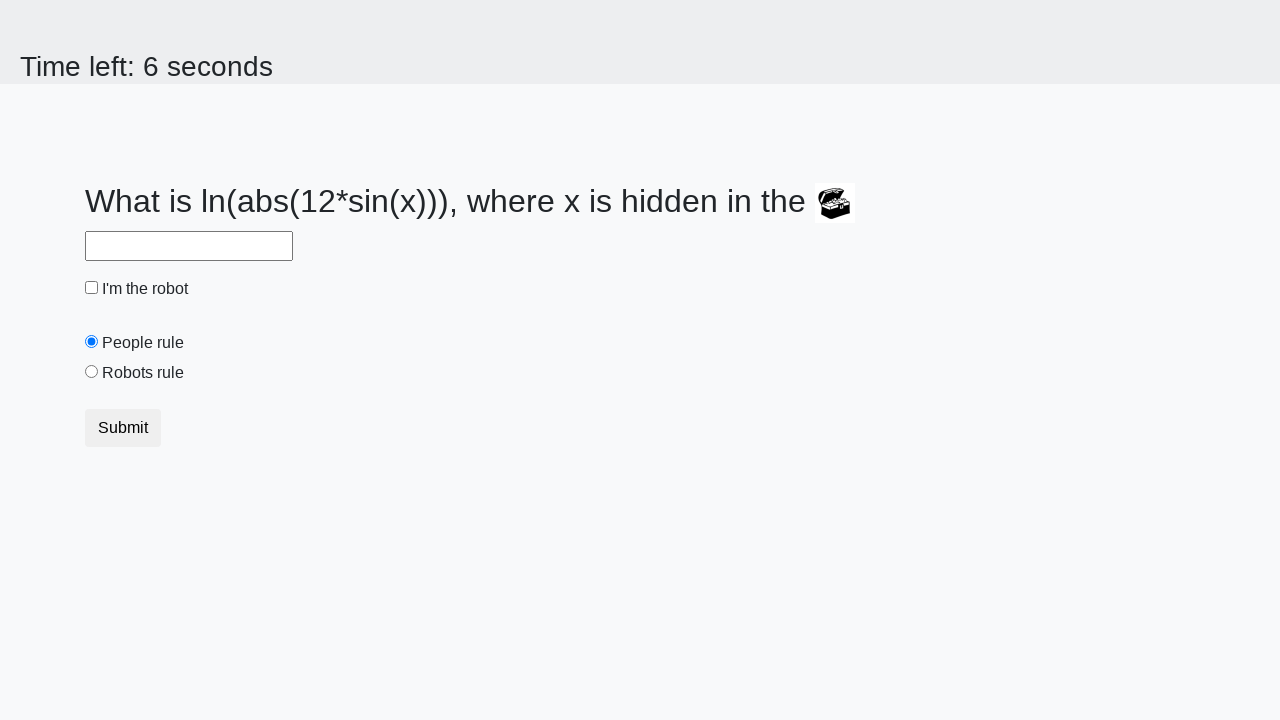

Filled answer field with calculated value: -1.5491752325109052 on #answer
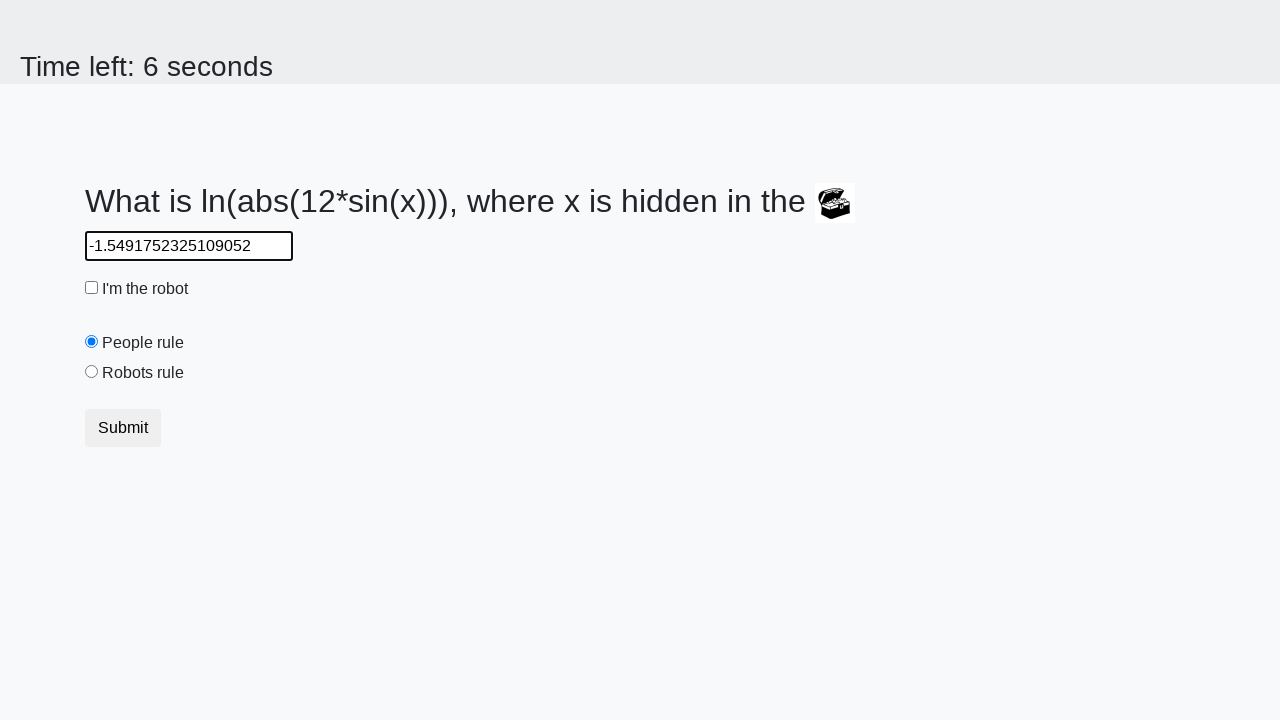

Checked the robot checkbox at (92, 288) on #robotCheckbox
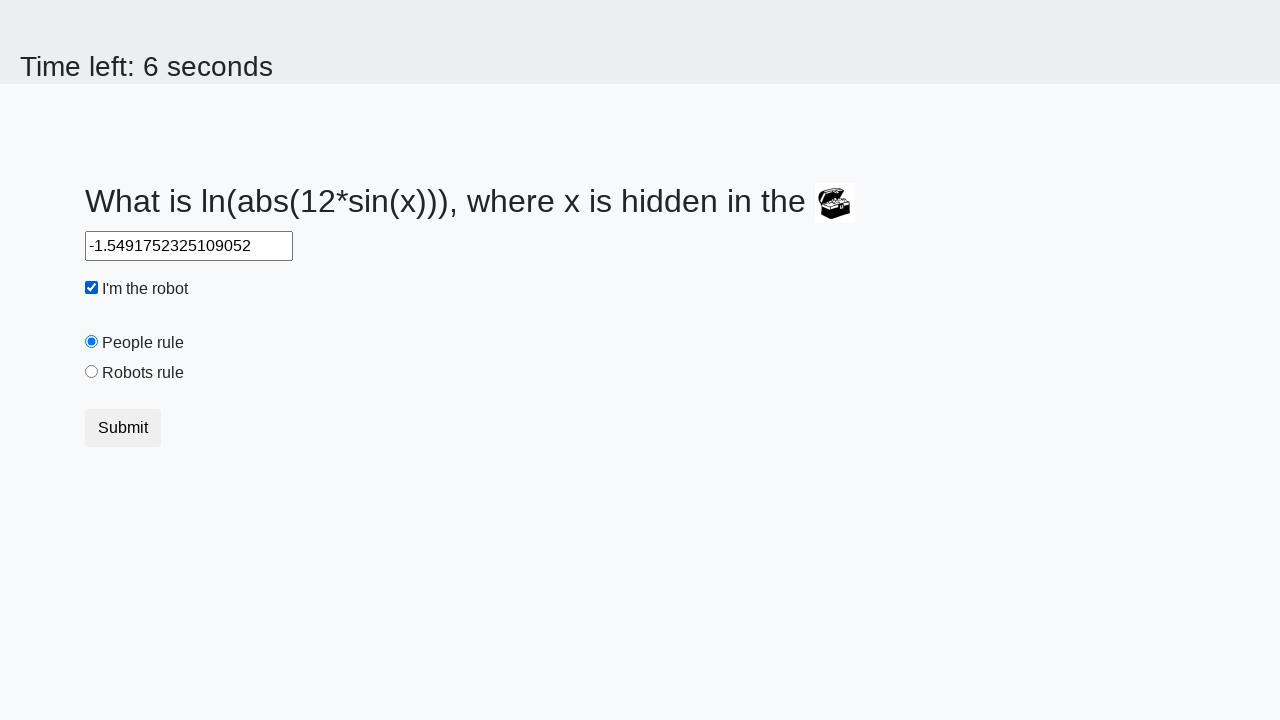

Selected the 'robots rule' radio button at (92, 372) on #robotsRule
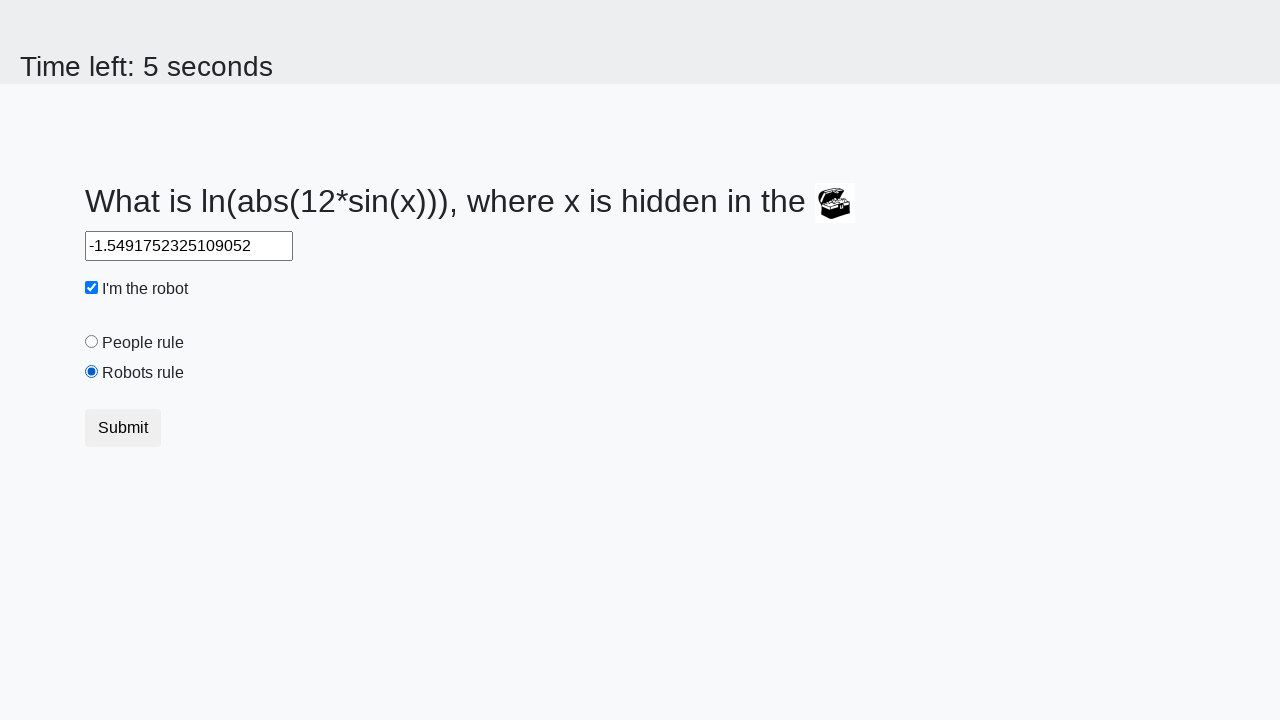

Clicked submit button to submit the form at (123, 428) on [type='submit']
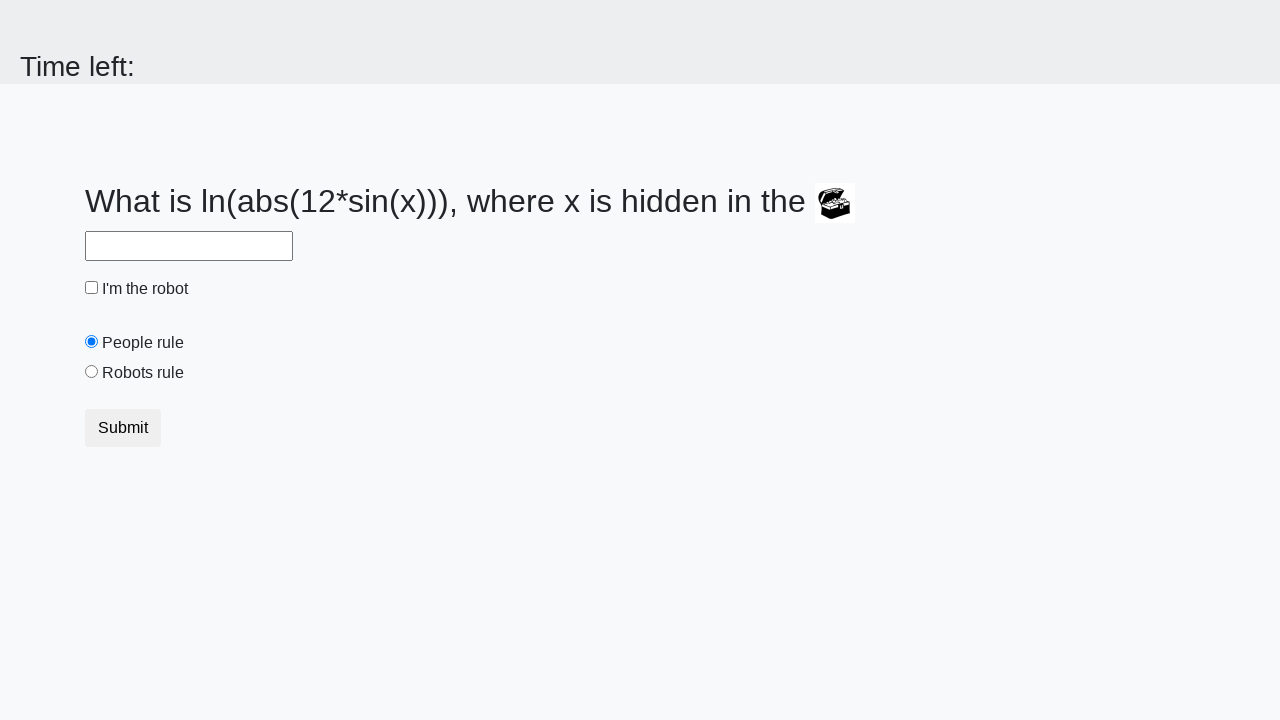

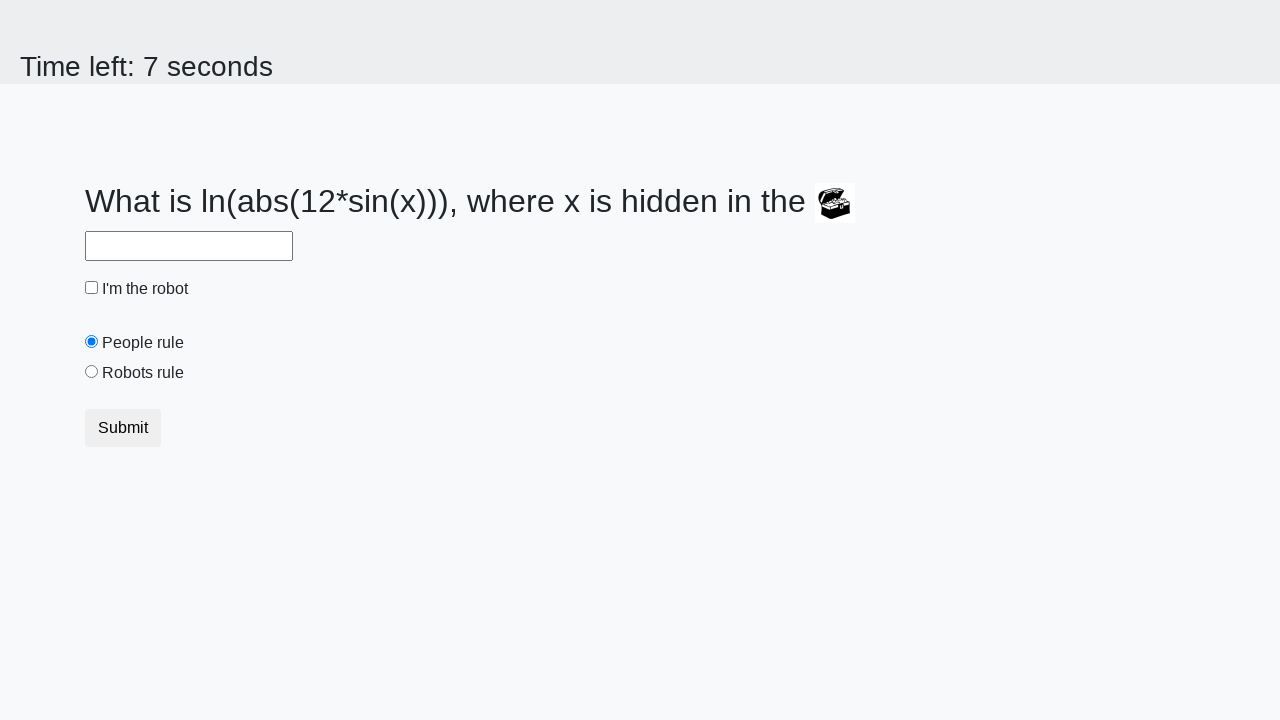